Tests opening a new browser tab, navigating to a different URL in it, and verifying that two window handles exist.

Starting URL: https://the-internet.herokuapp.com/windows

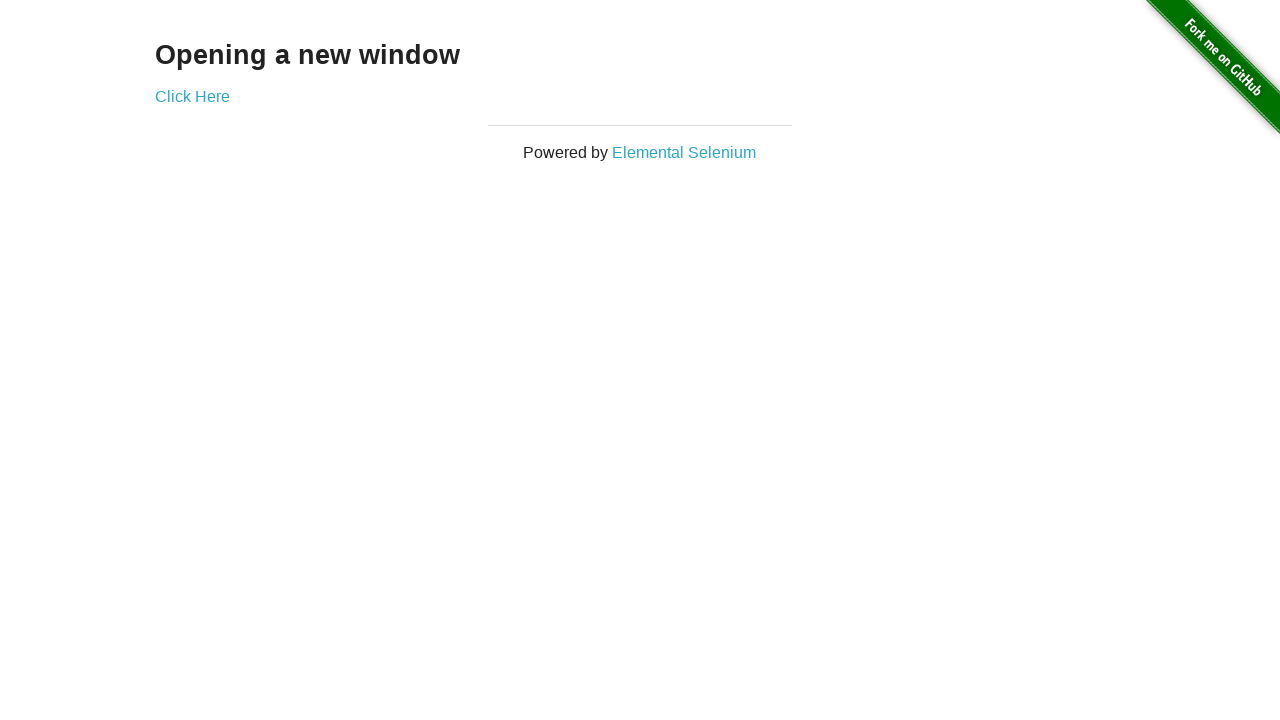

Opened a new browser tab
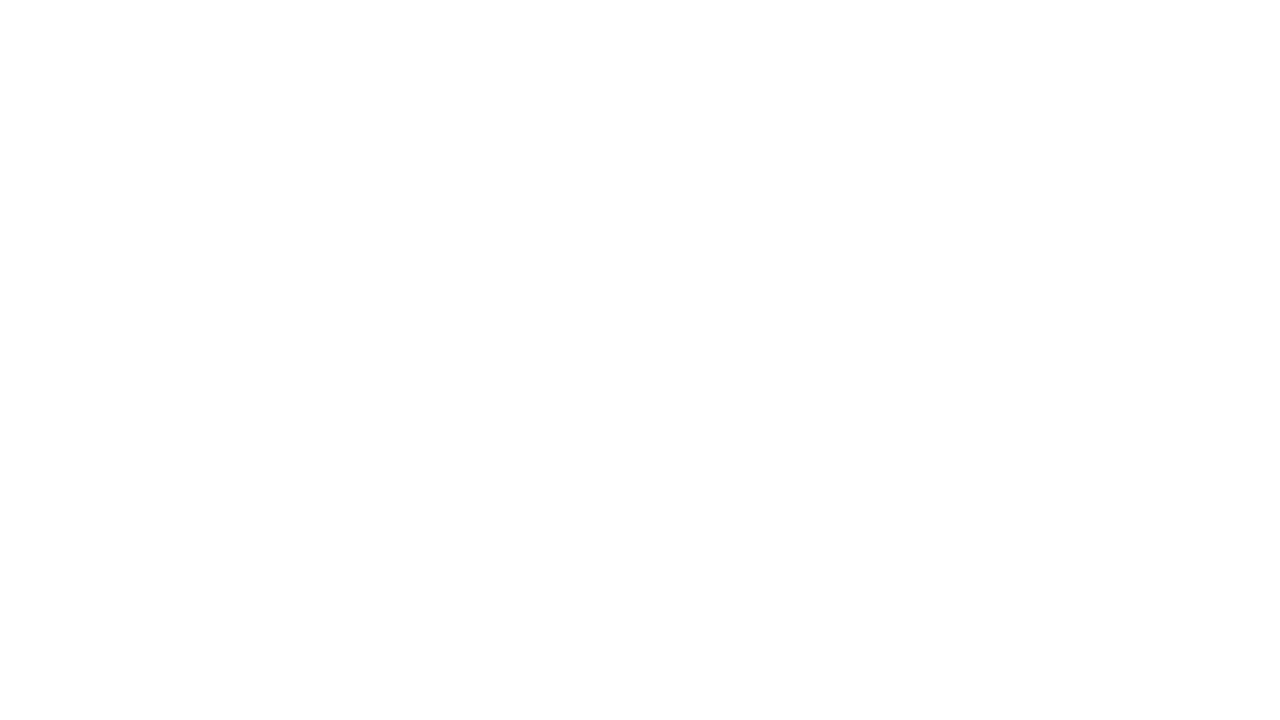

Navigated to typos page in new tab
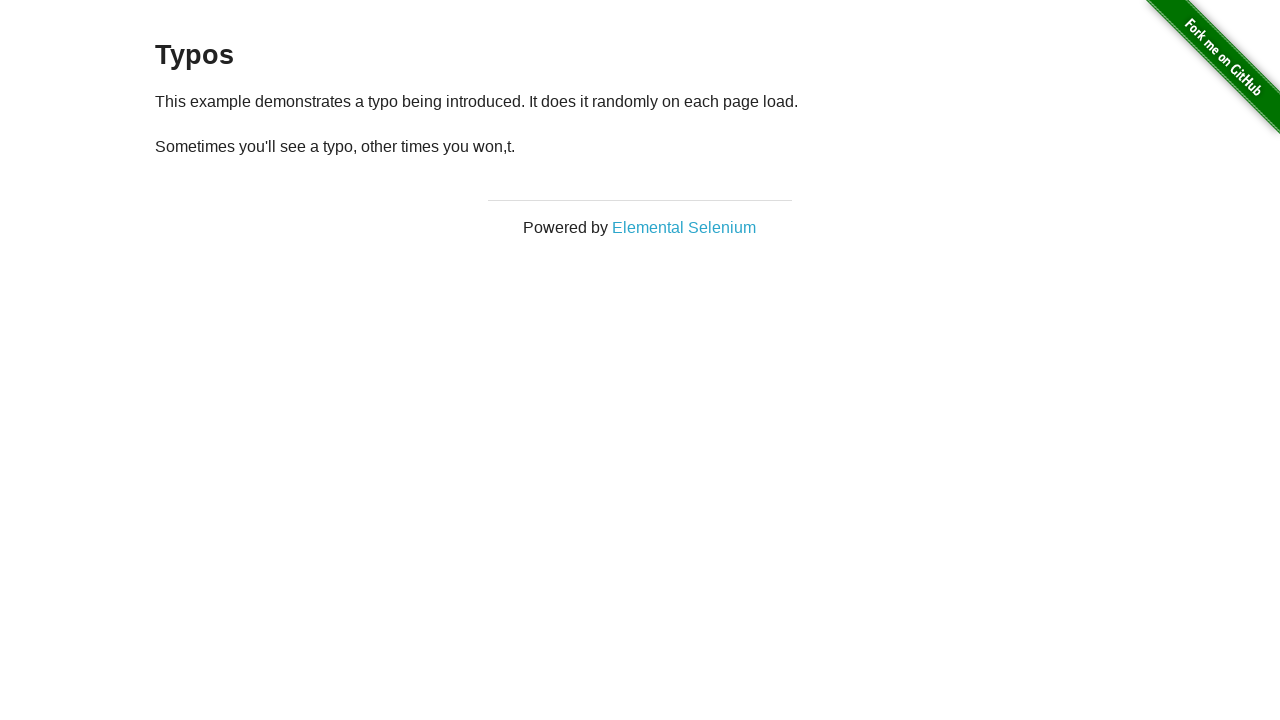

Verified that 2 browser tabs are open
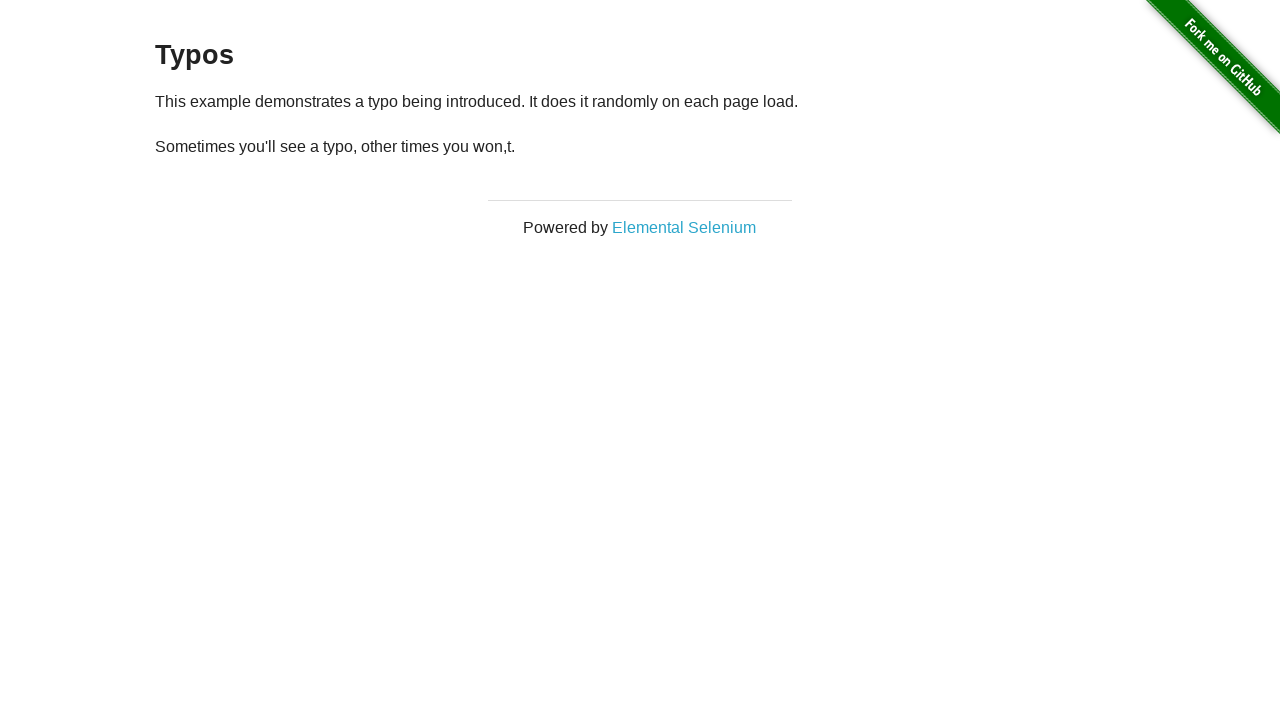

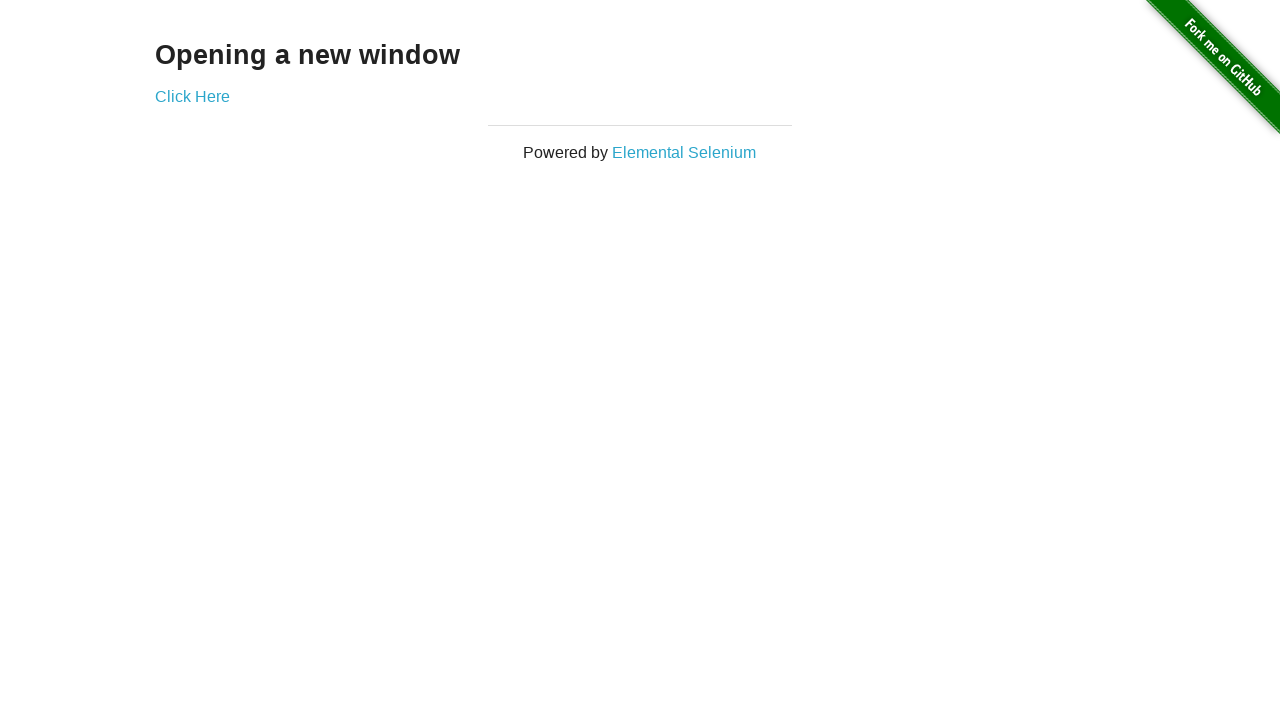